Navigates to the Contacts section by clicking the contact navigation button.

Starting URL: https://mr-usackiy.github.io/amici-D-italia/index.html#

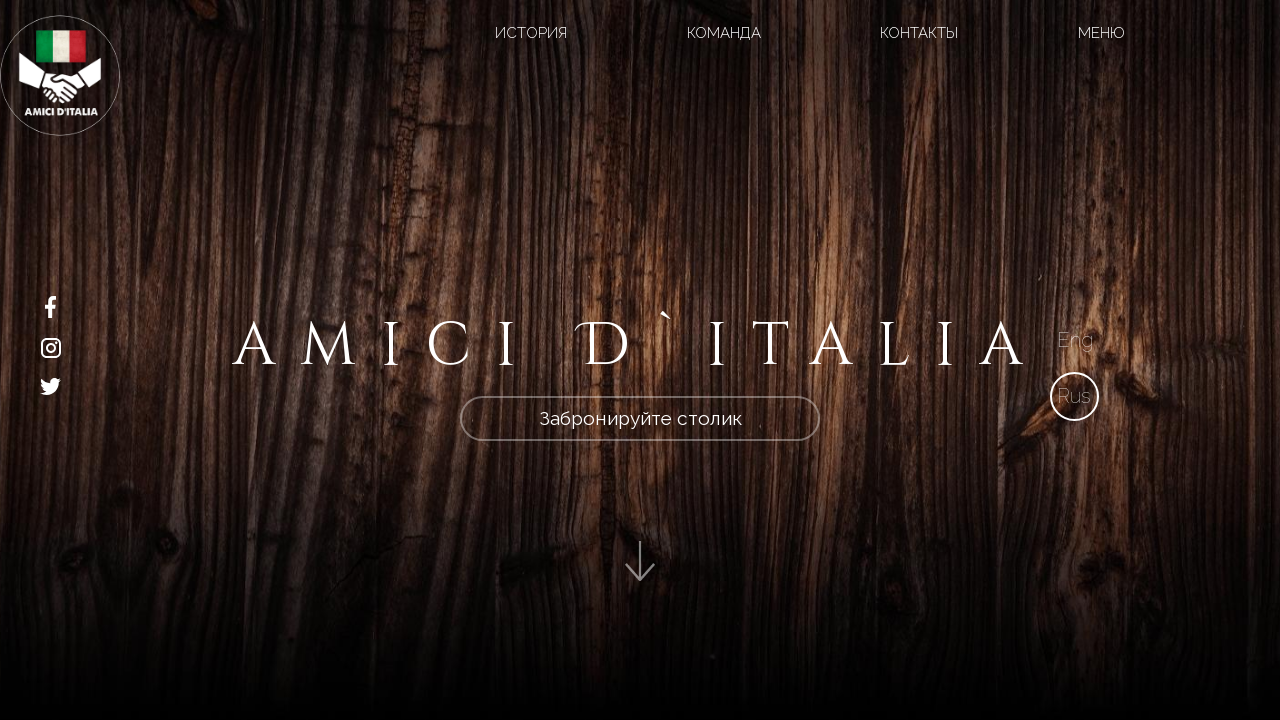

Clicked the contact navigation button at (919, 33) on xpath=//a[@href='#footer']
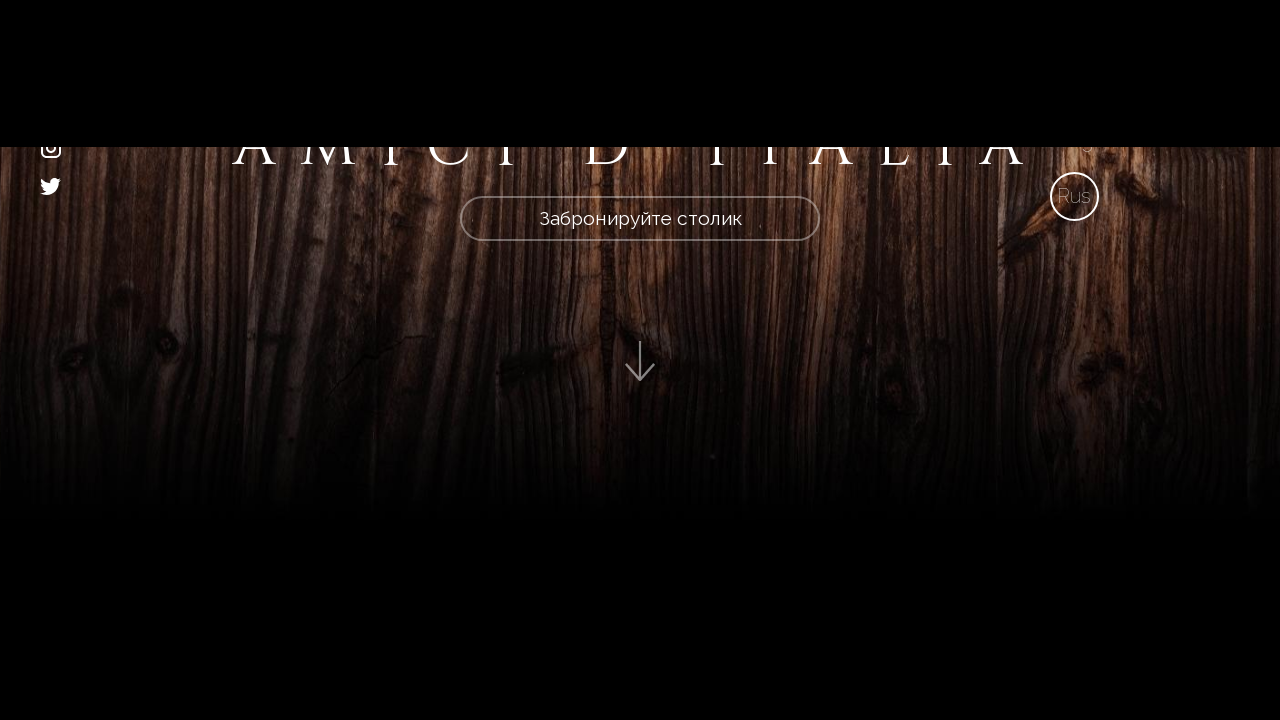

Navigation to Contacts section completed
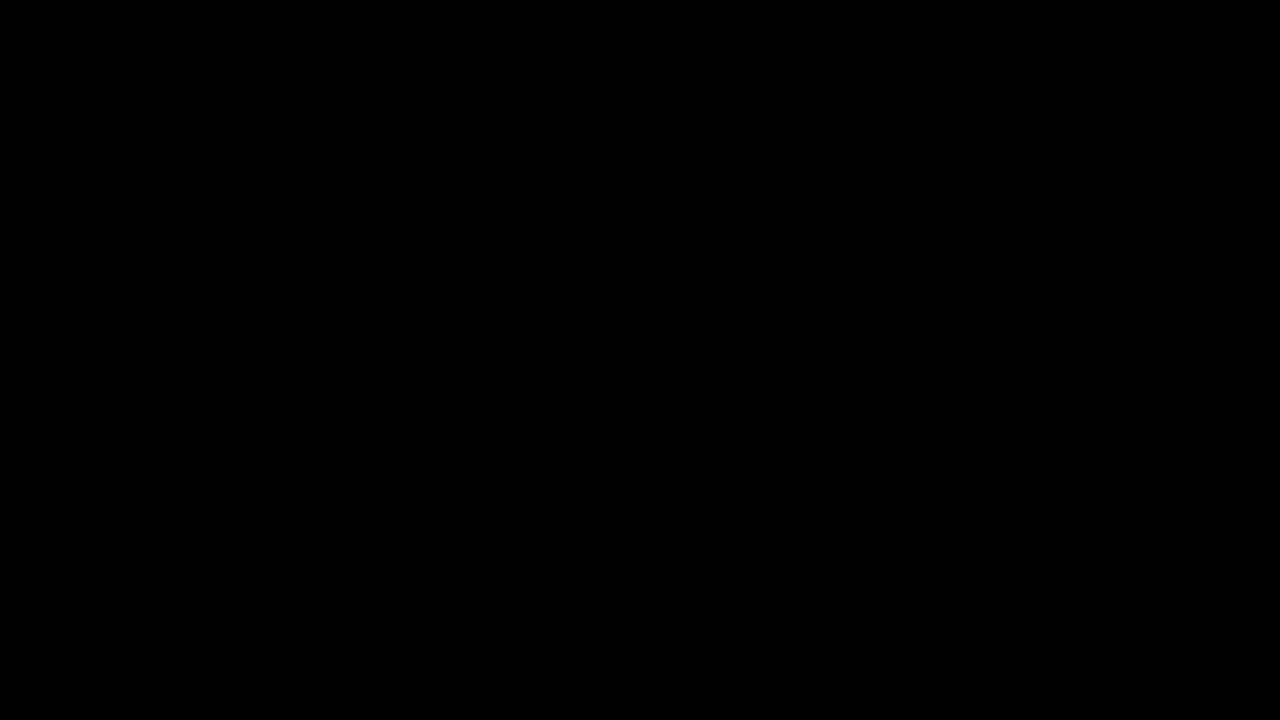

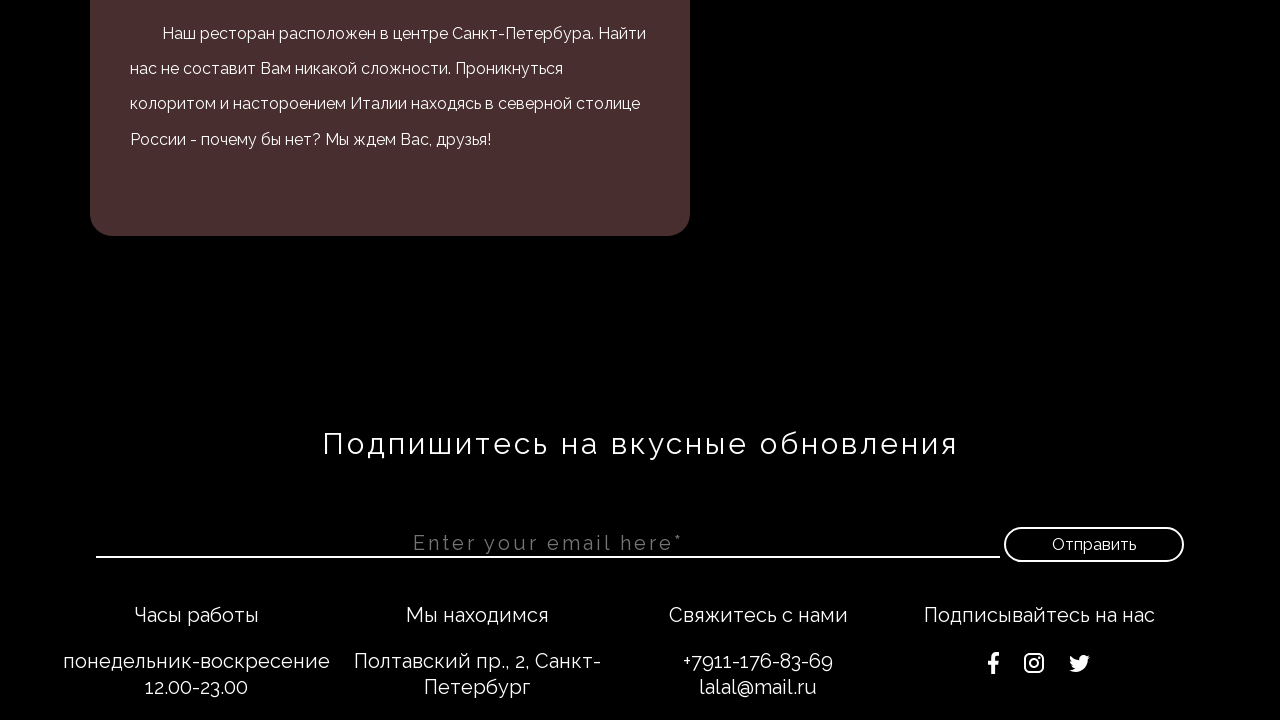